Tests dynamic content loading by clicking a button and waiting for hidden content to become visible

Starting URL: https://the-internet.herokuapp.com/dynamic_loading/1

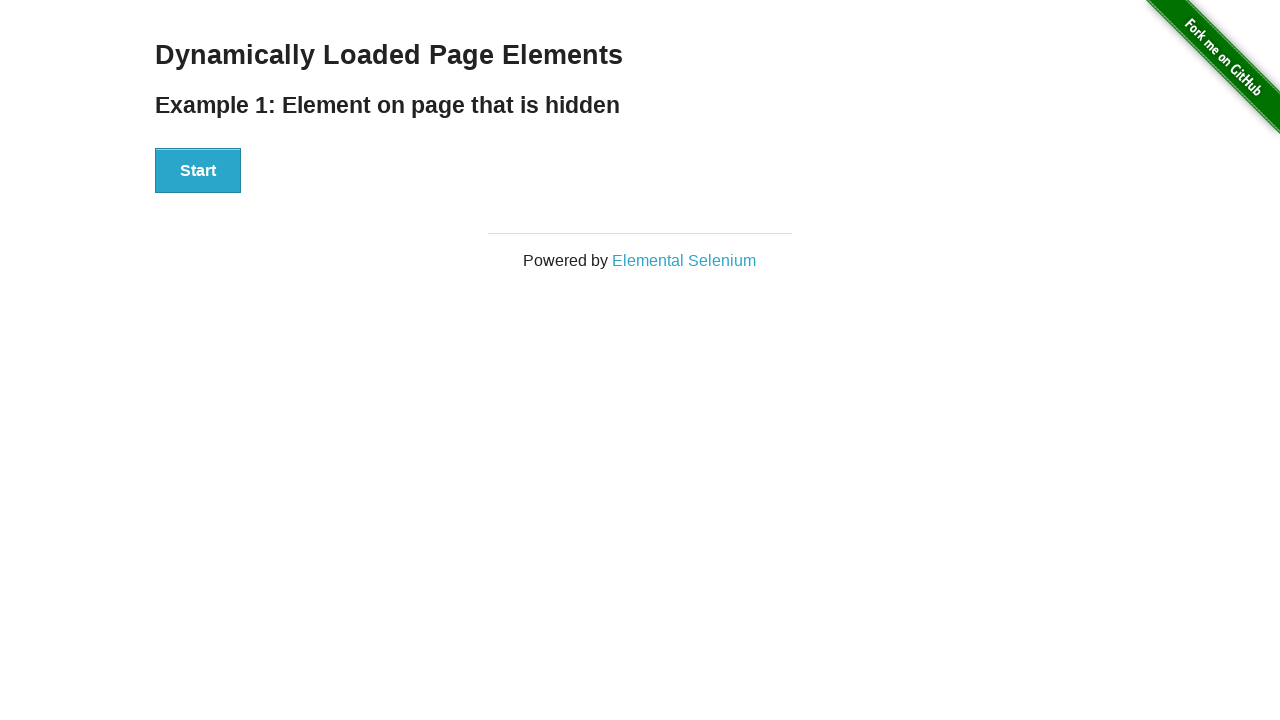

Clicked start button to trigger dynamic content loading at (198, 171) on div#start button
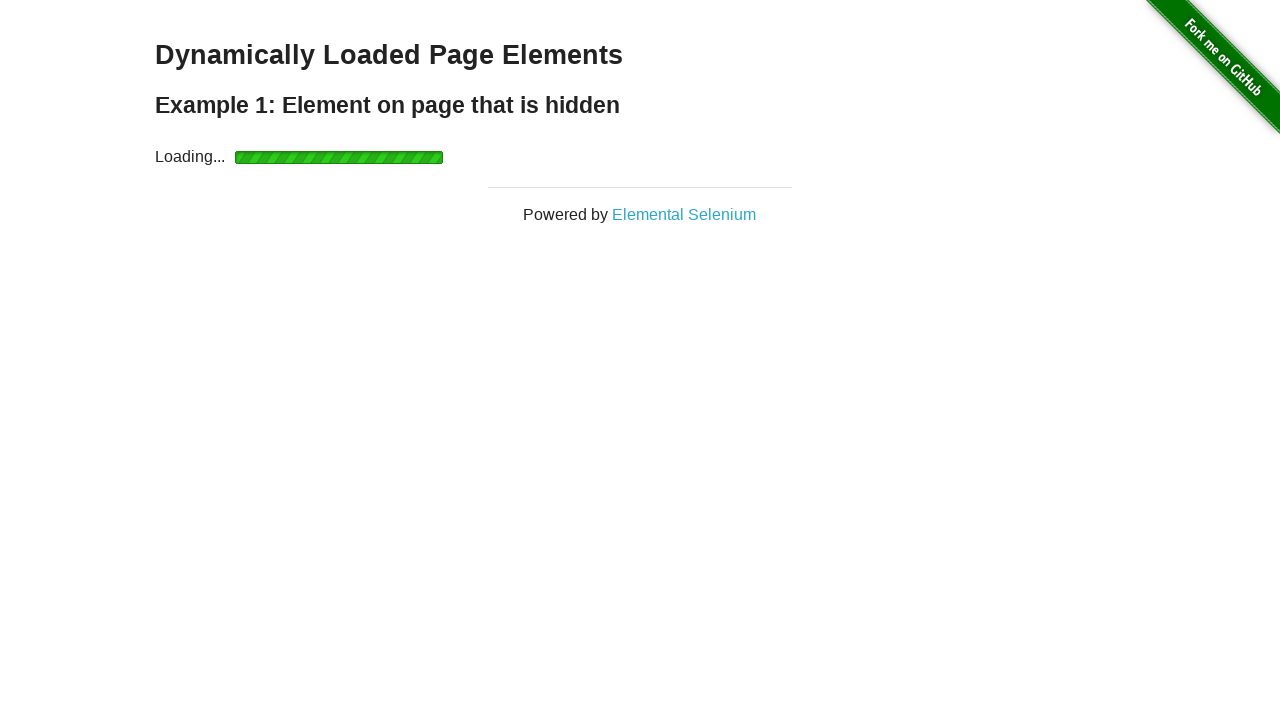

Waited for dynamically loaded content to become visible
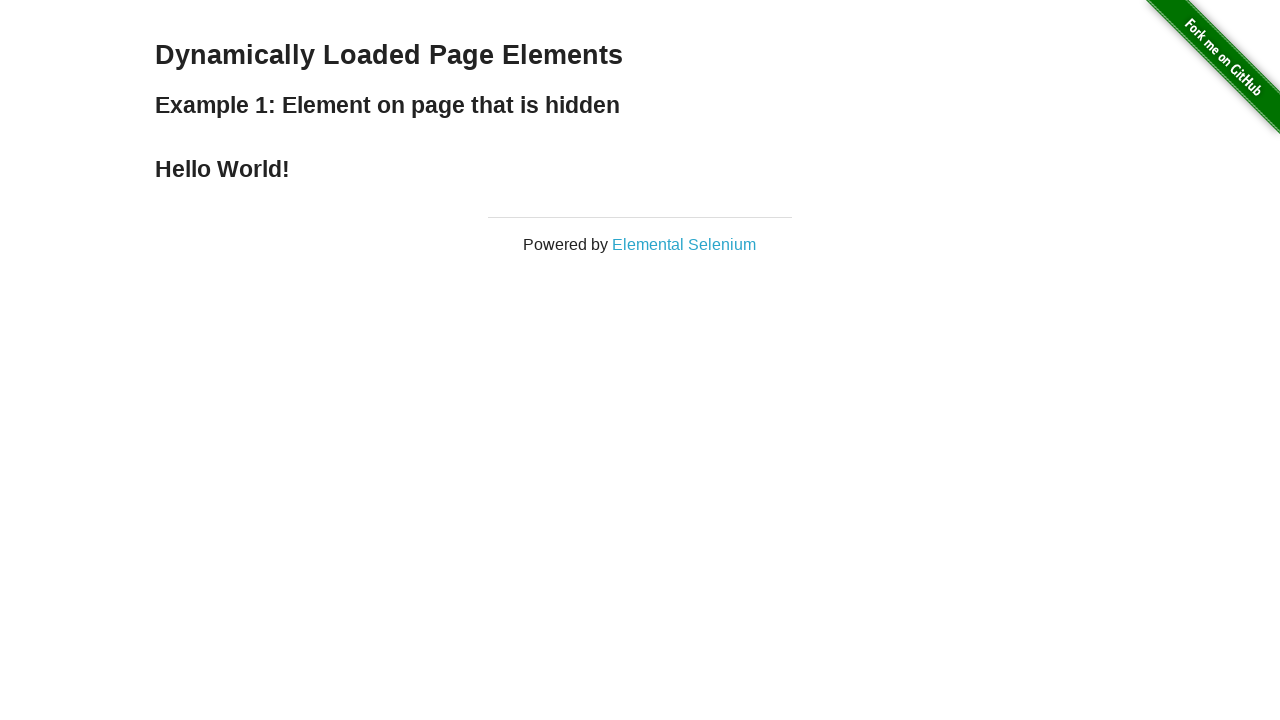

Retrieved loaded text: 'Hello World!'
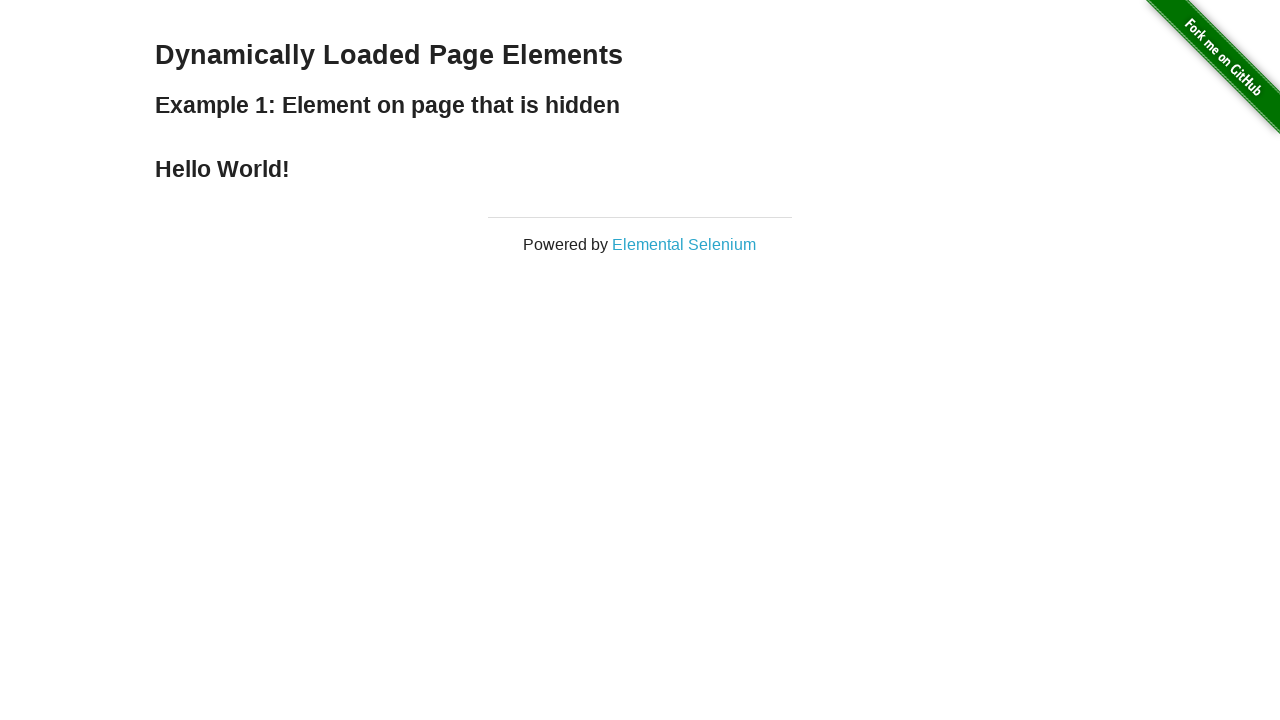

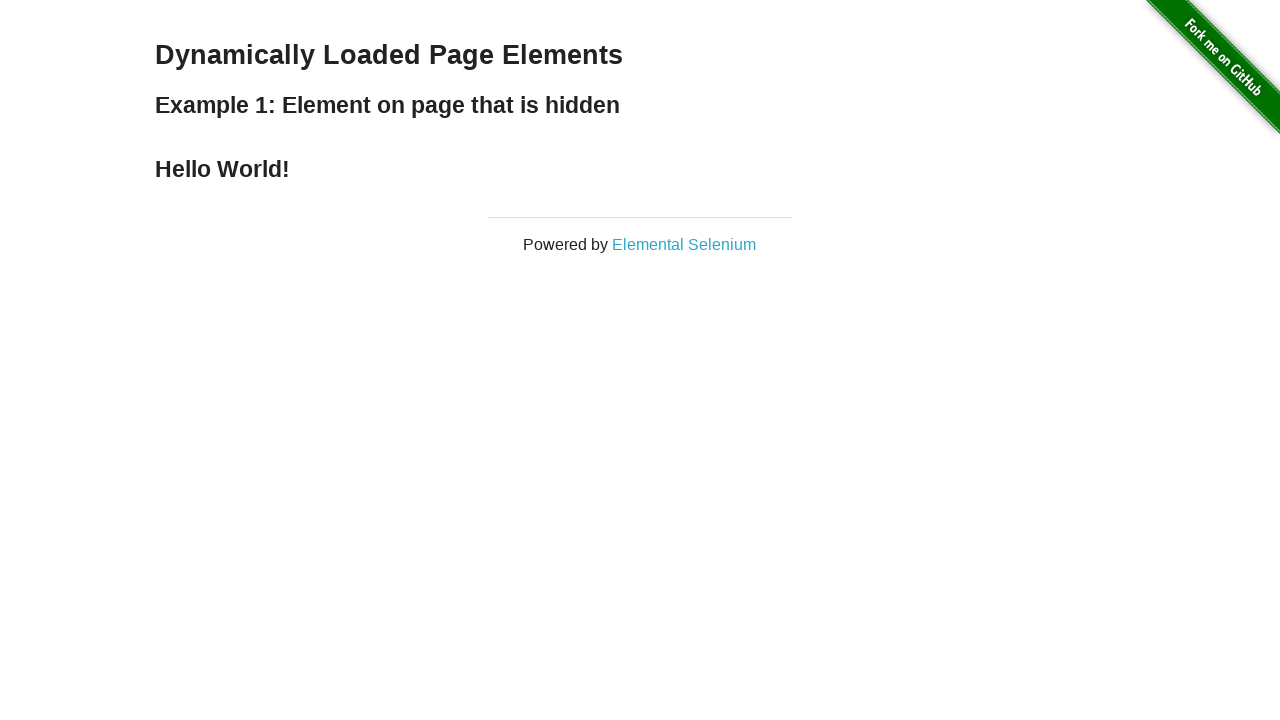